Tests iFrame form submission by entering first and last name in iframe fields, clicking submit, and validating the result message

Starting URL: https://www.techglobal-training.com/frontend

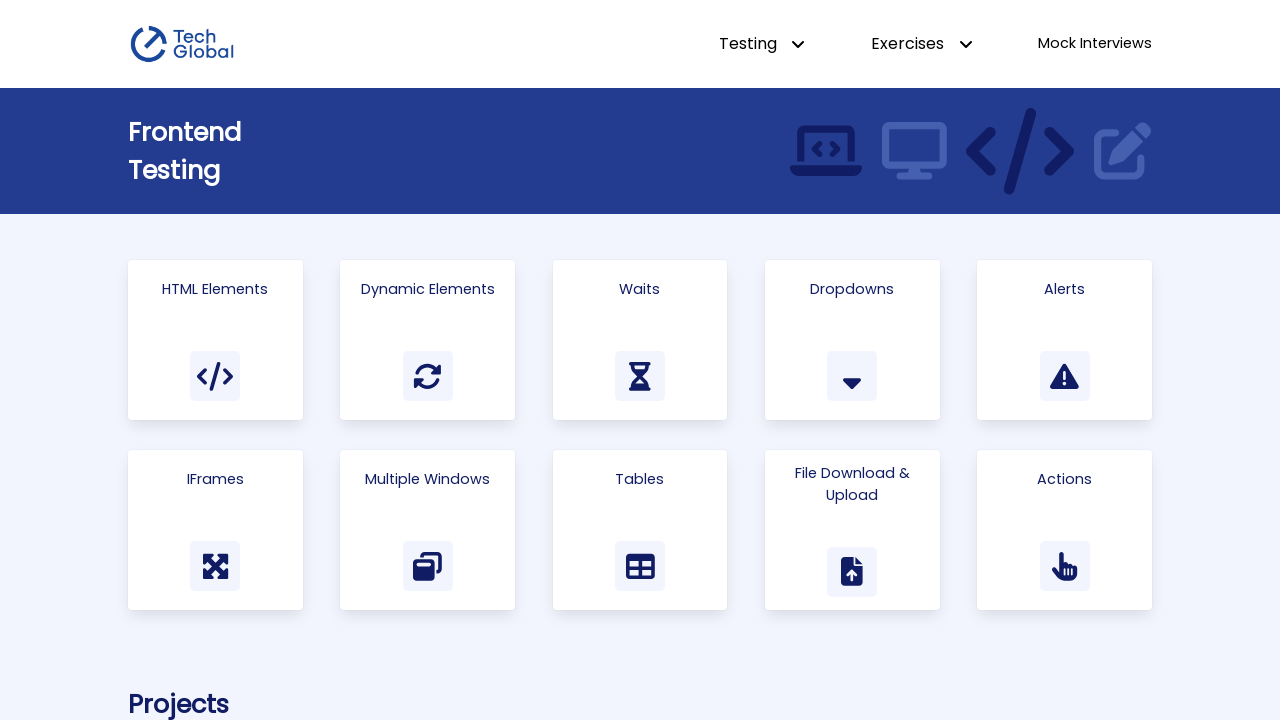

Clicked on IFrames link at (215, 530) on a:has-text('IFrames')
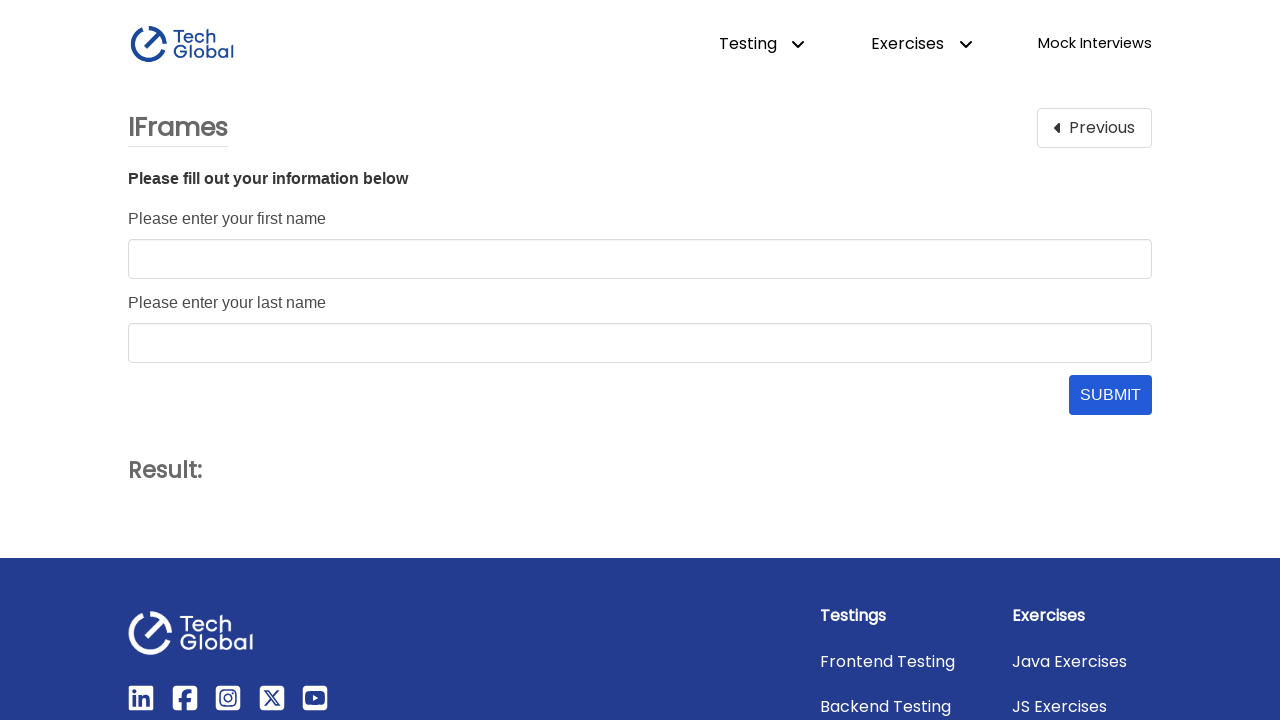

Located iframe with id 'form_frame'
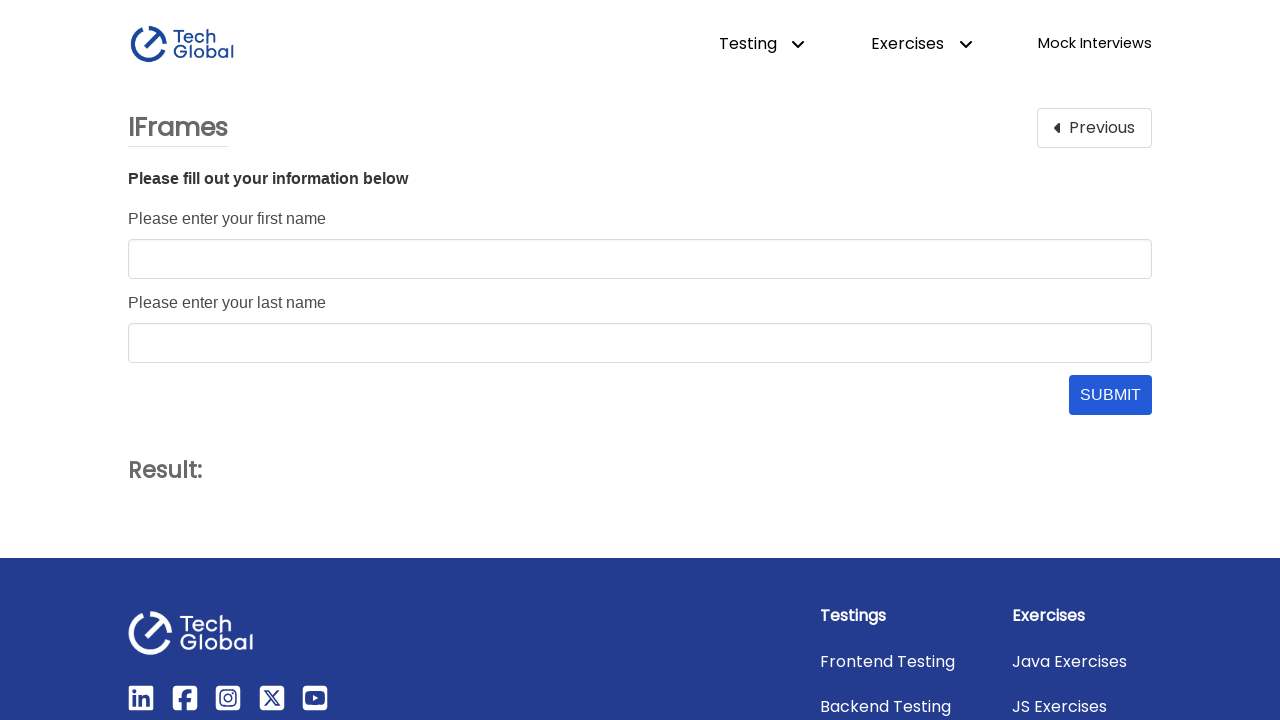

Last name field became visible in iframe
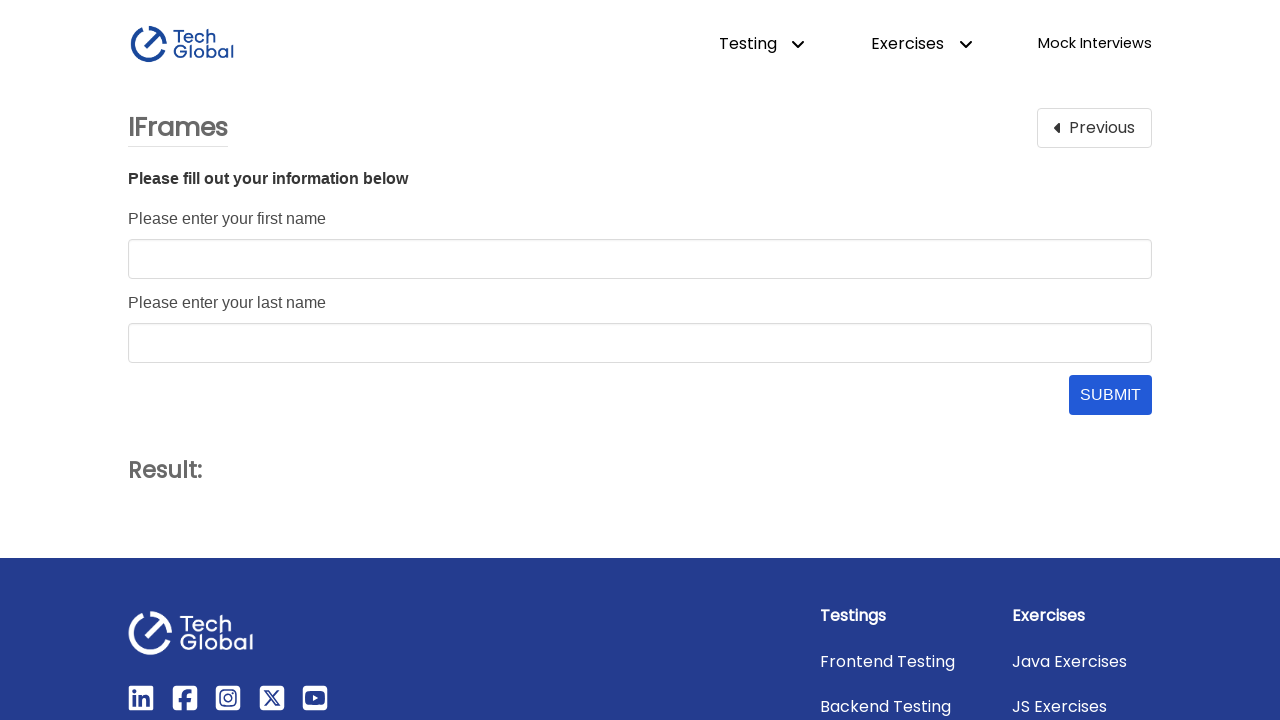

Filled first name field with 'John' on #form_frame >> internal:control=enter-frame >> #first_name
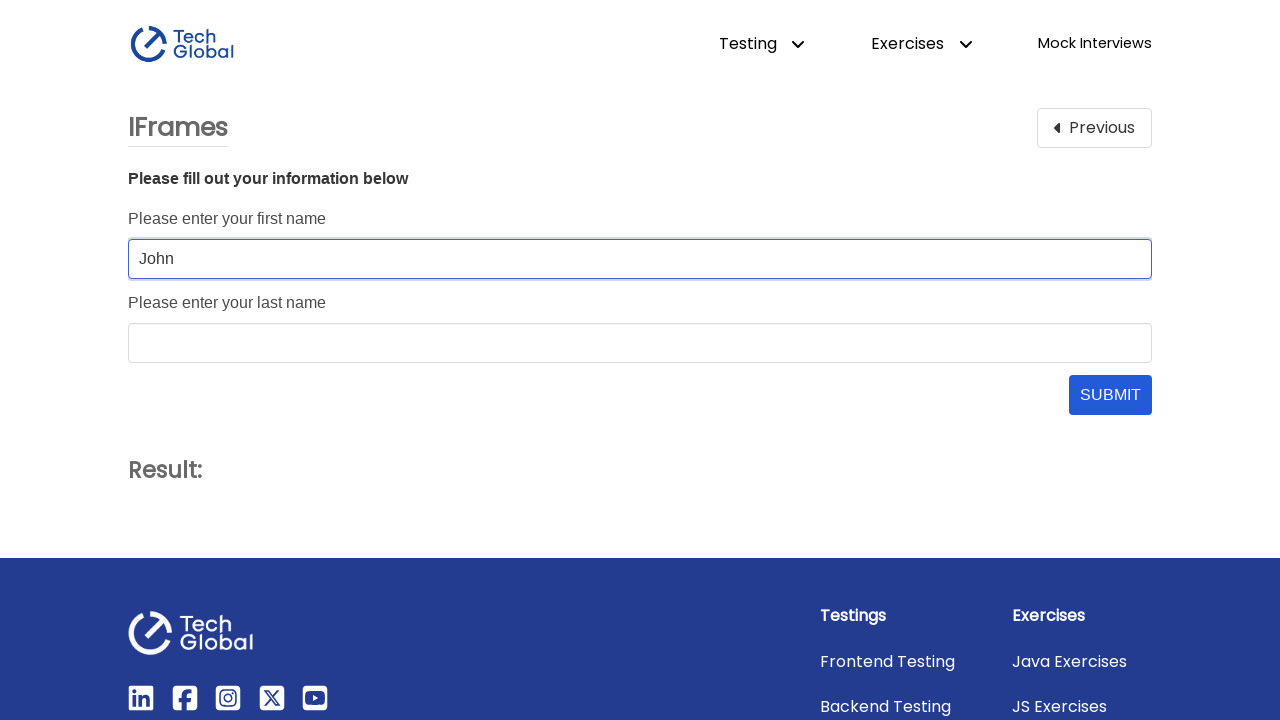

Filled last name field with 'Doe' on #form_frame >> internal:control=enter-frame >> #last_name
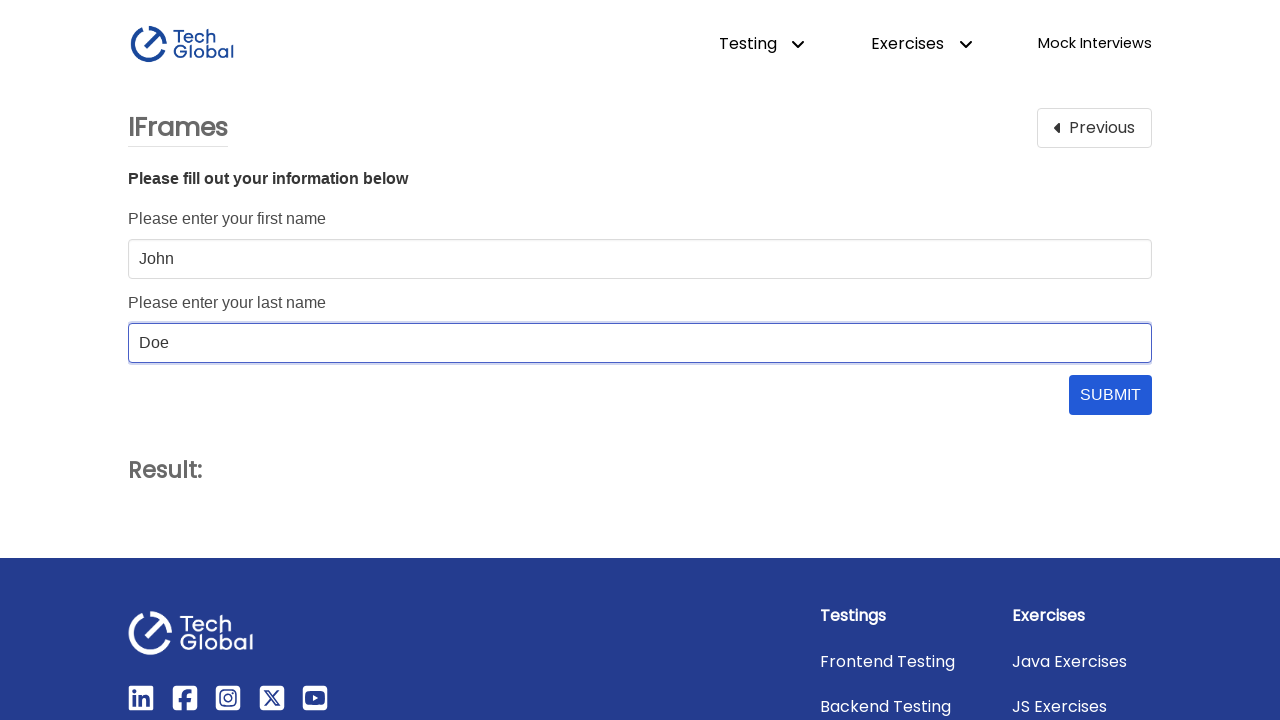

Clicked SUBMIT button in iframe at (1110, 395) on #form_frame >> internal:control=enter-frame >> button:has-text('SUBMIT')
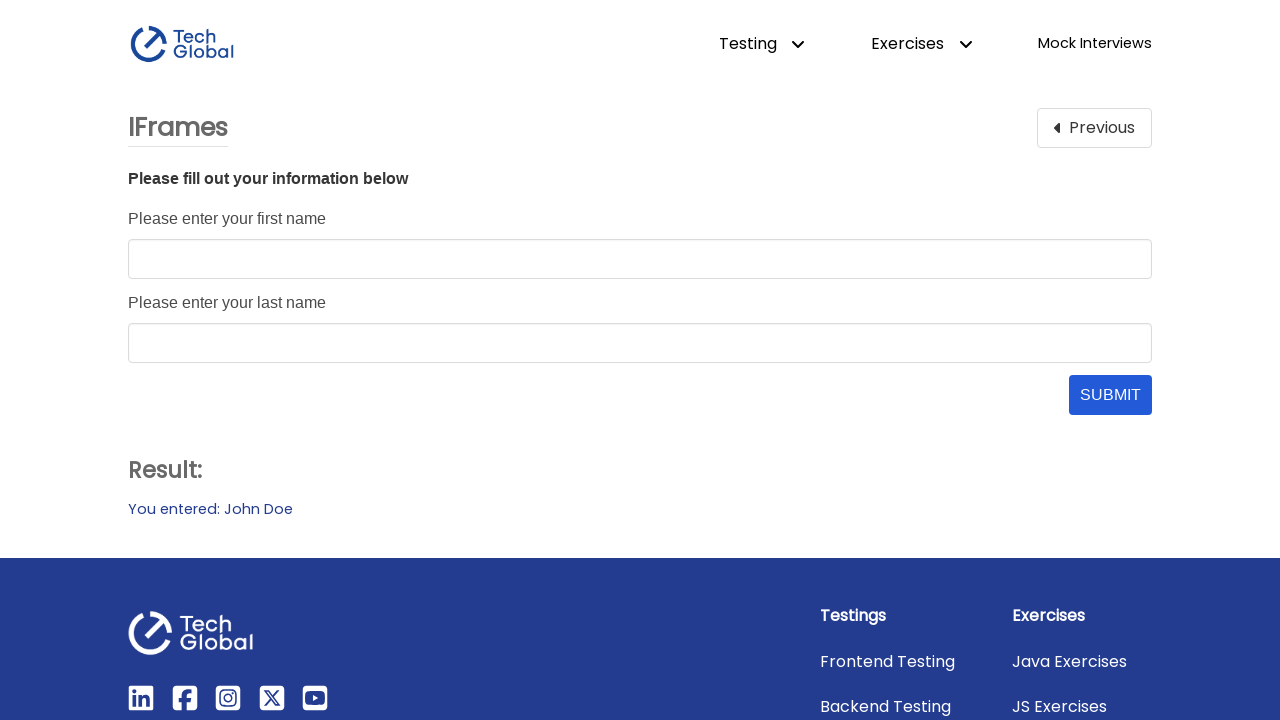

Validated result message shows 'You entered: John Doe'
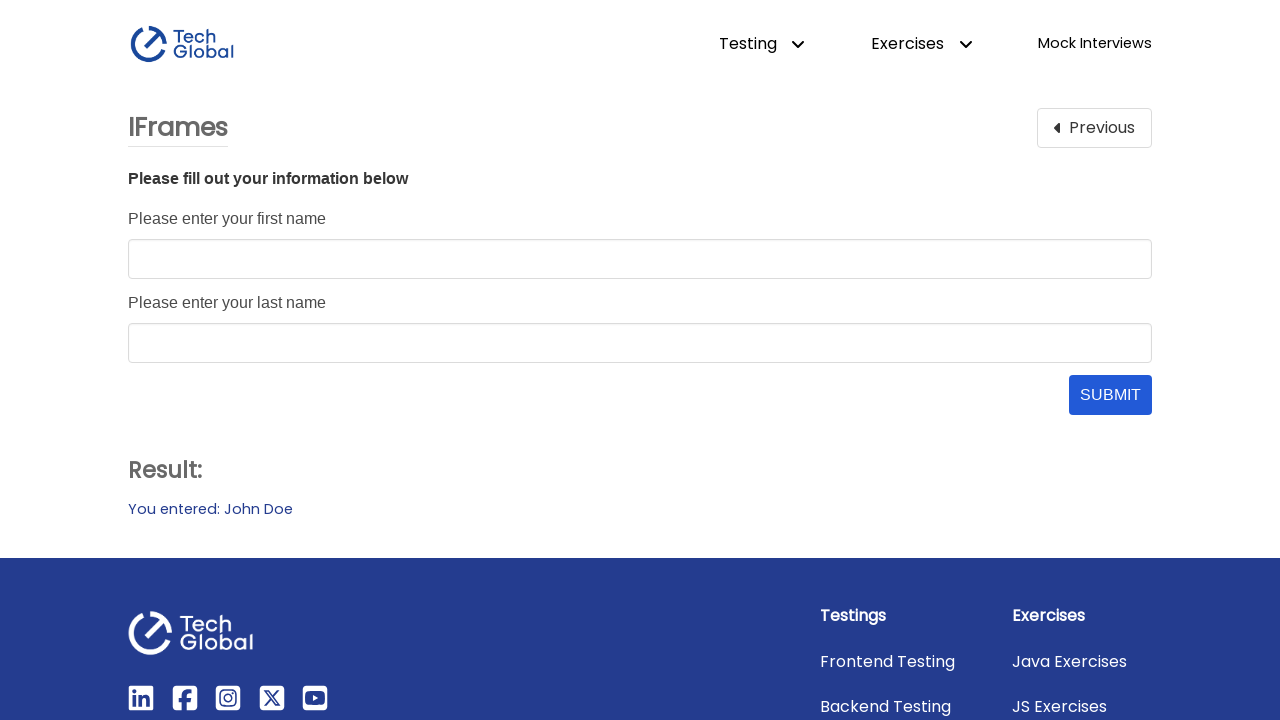

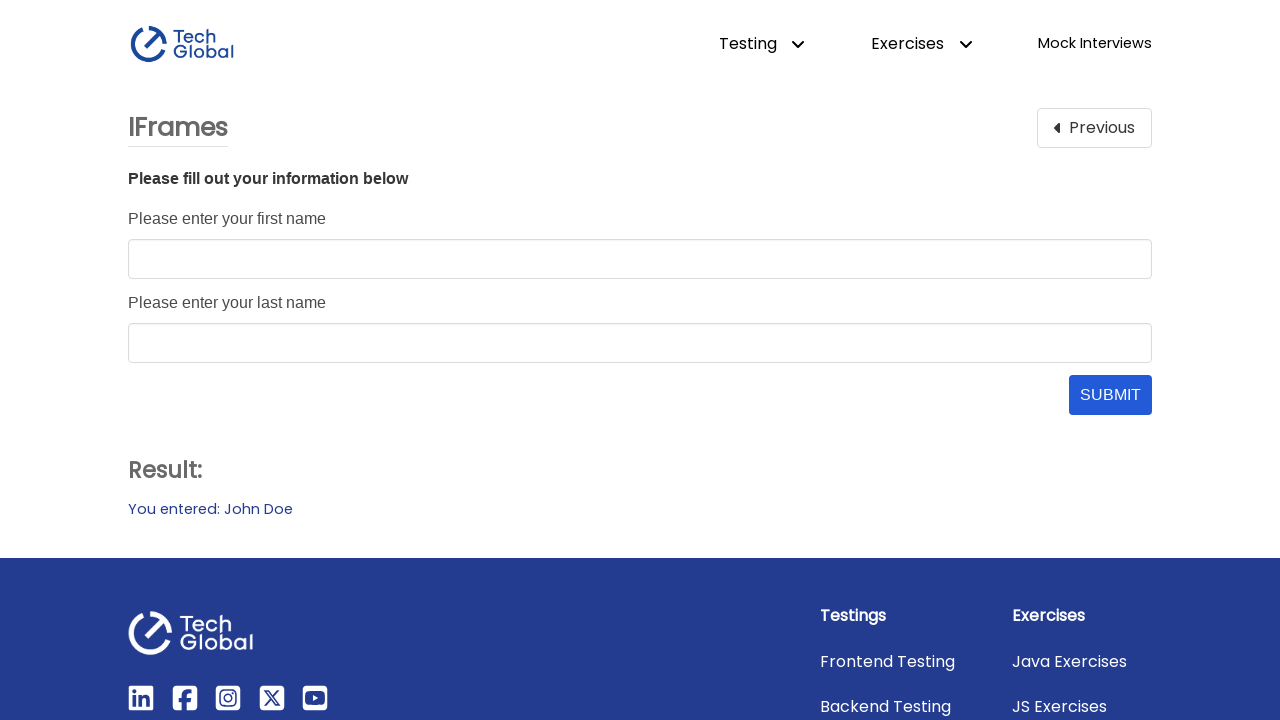